Tests button interactions on a demo page by performing a double-click action on a right-click button element

Starting URL: https://demoqa.com/buttons

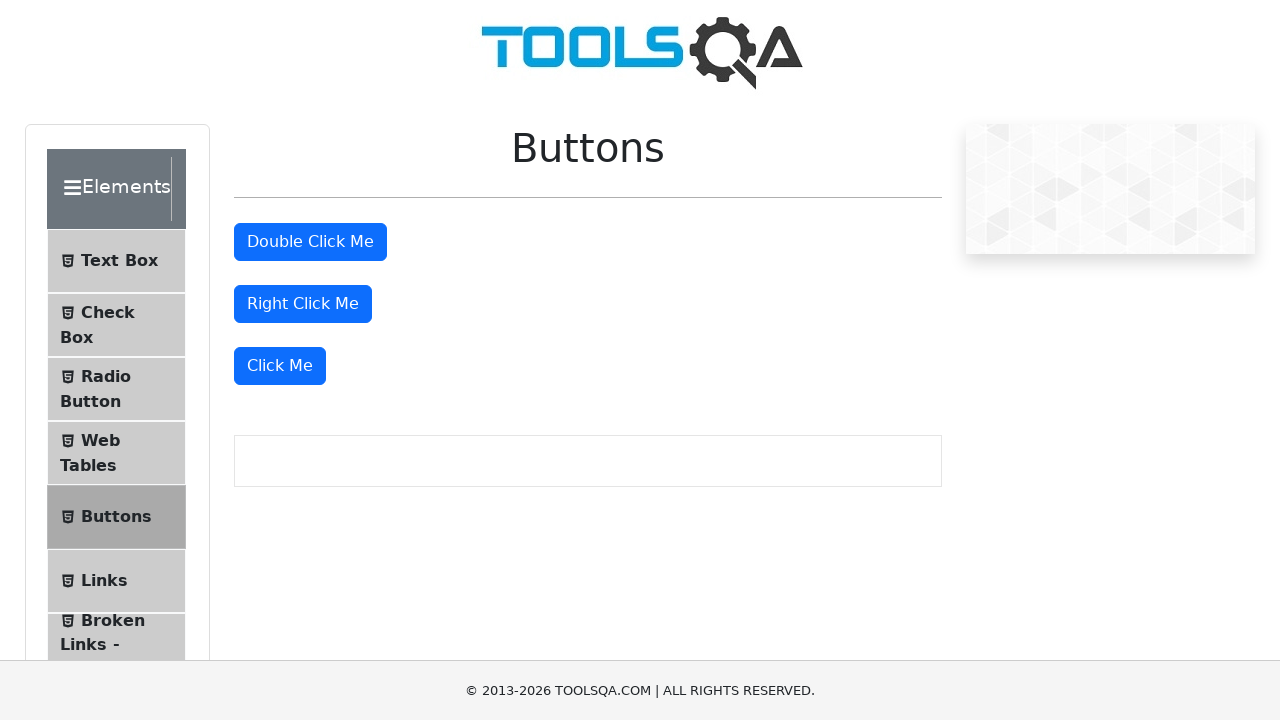

Located the right-click button element
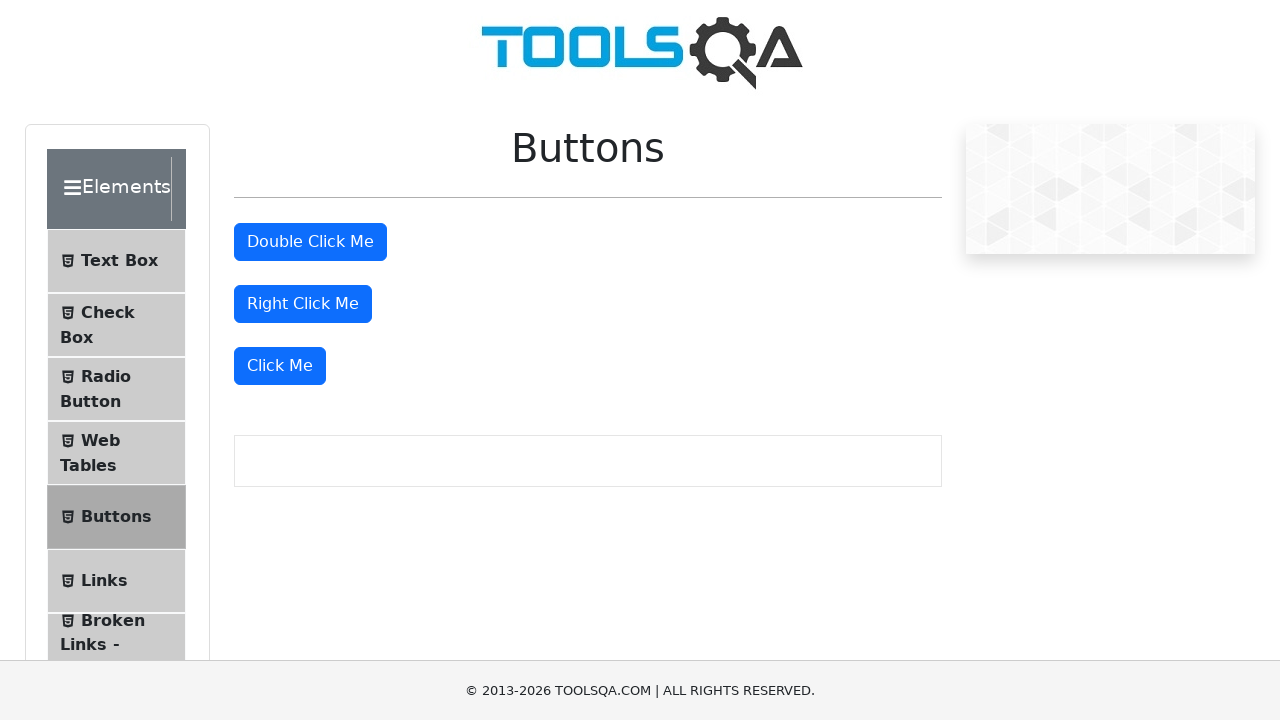

Performed double-click action on the right-click button at (303, 304) on #rightClickBtn
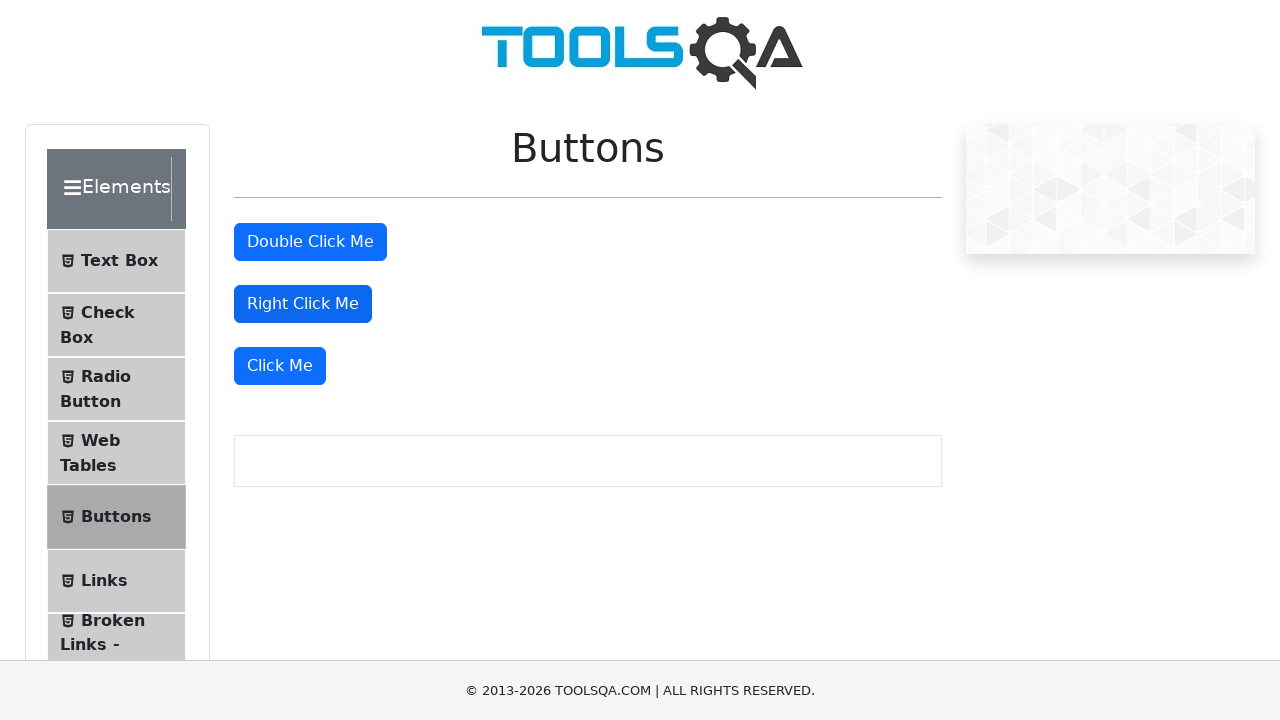

Performed single click action on the button at (303, 304) on #rightClickBtn
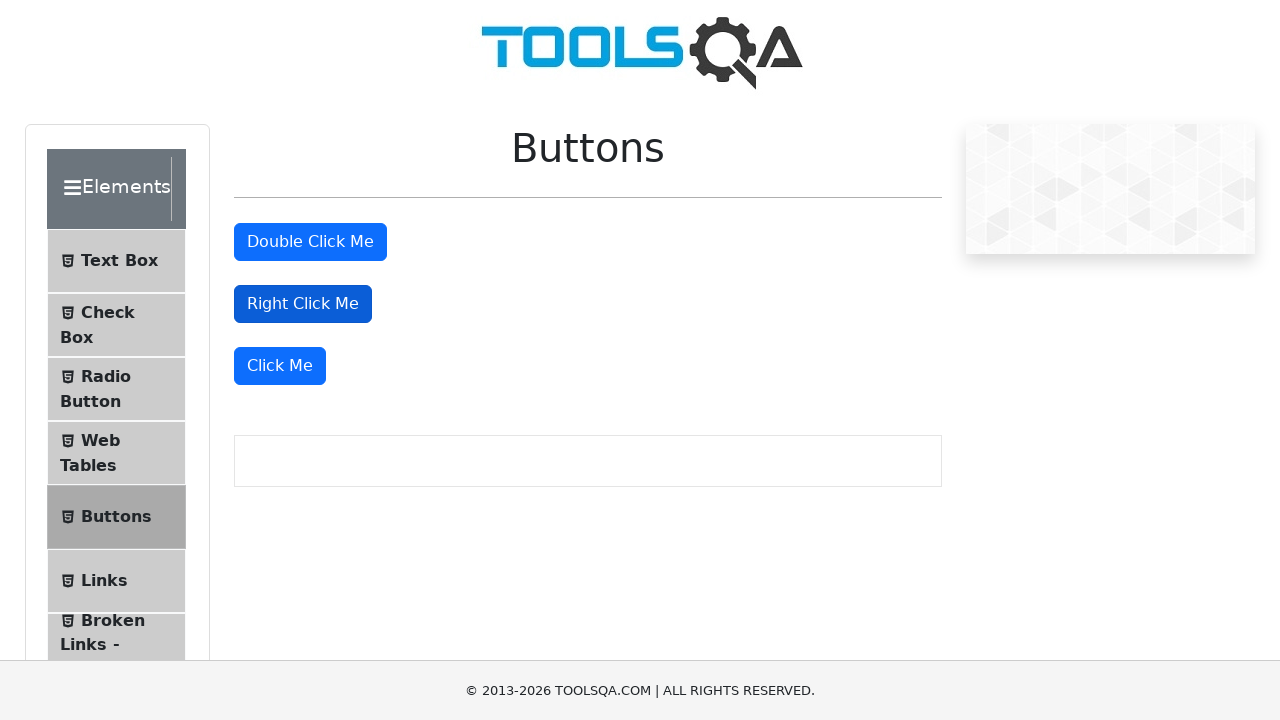

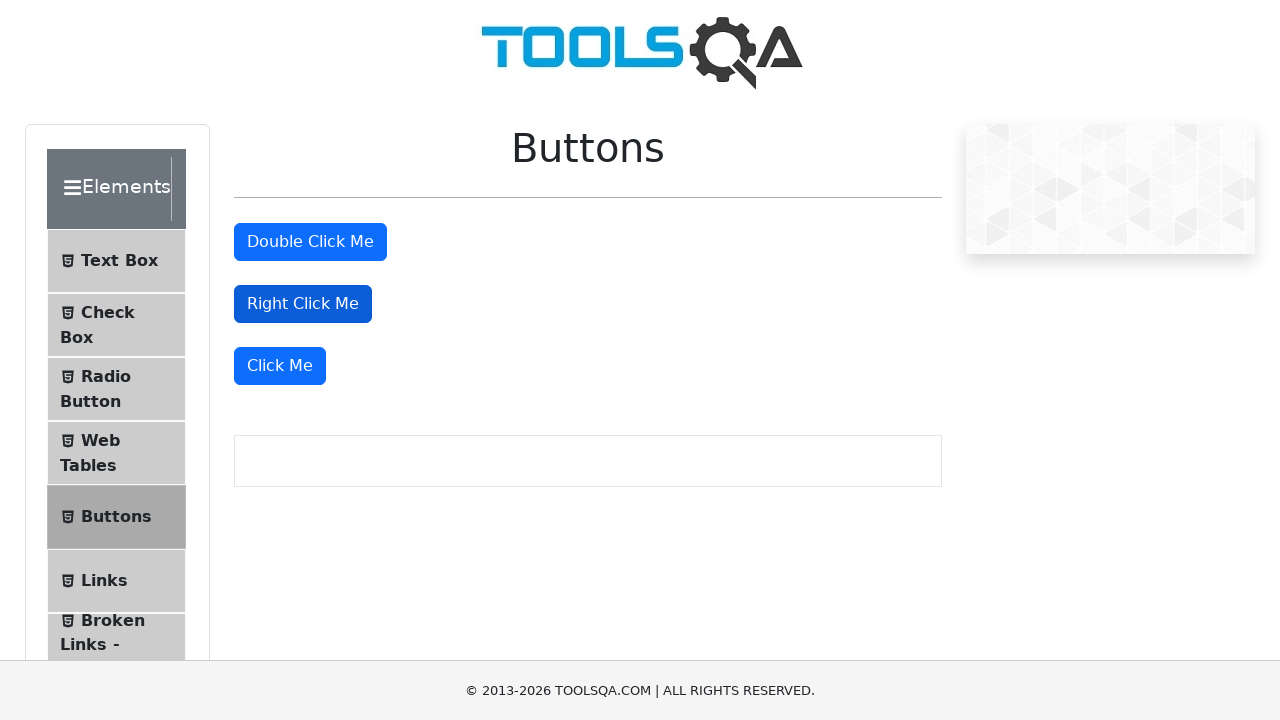